Tests JavaScript alert handling by clicking a button that triggers an alert, then accepting the alert dialog.

Starting URL: https://omayo.blogspot.com/

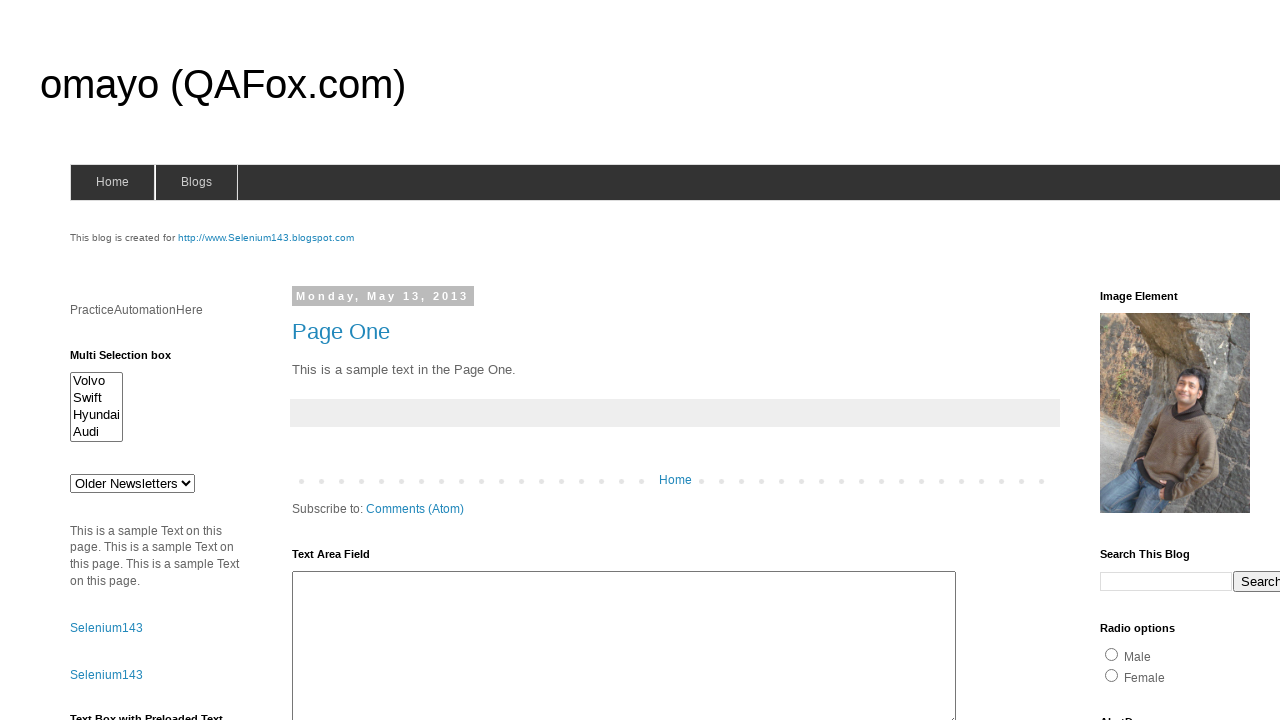

Clicked alert button to trigger JavaScript alert at (1154, 361) on #alert1
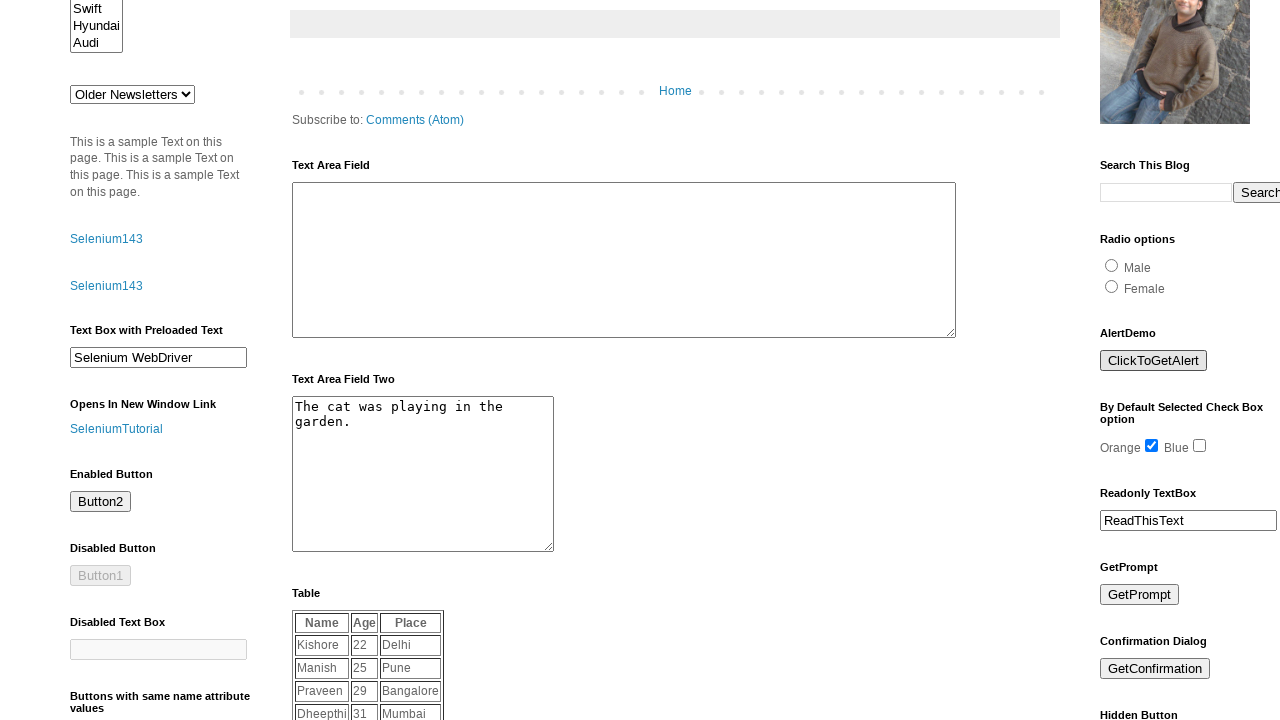

Set up dialog handler to accept alerts
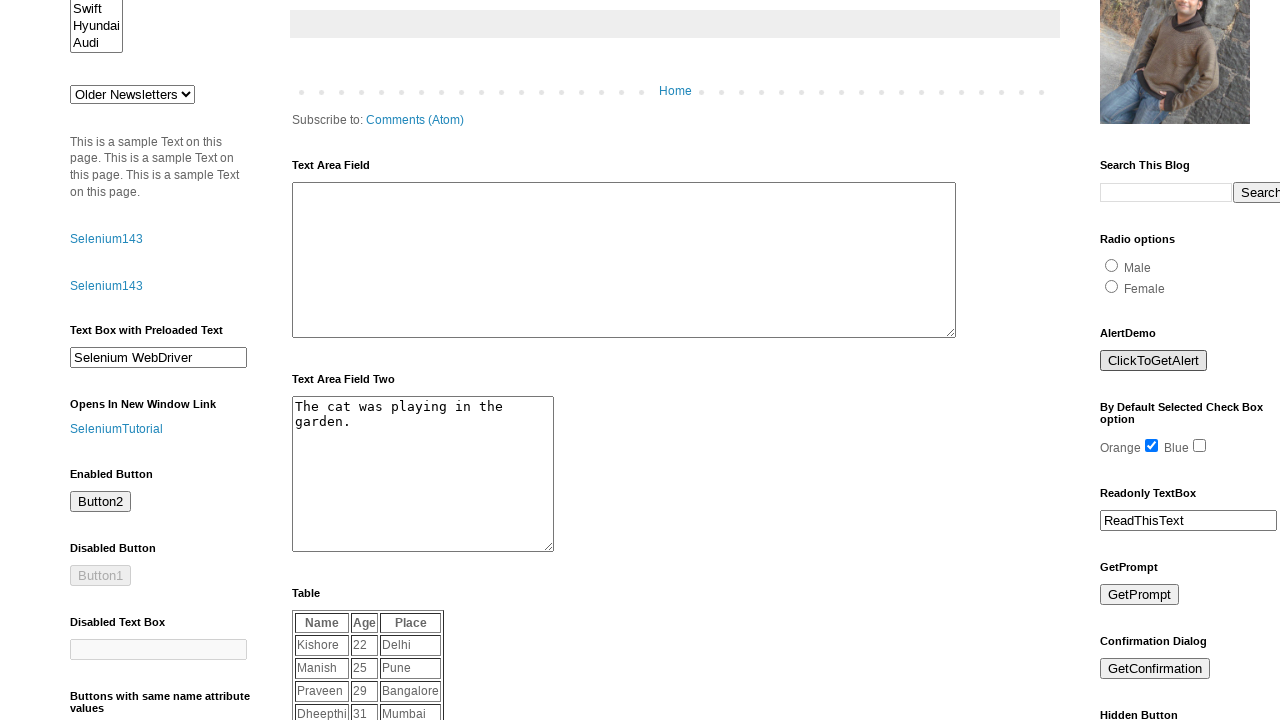

Configured one-time dialog handler to accept the alert
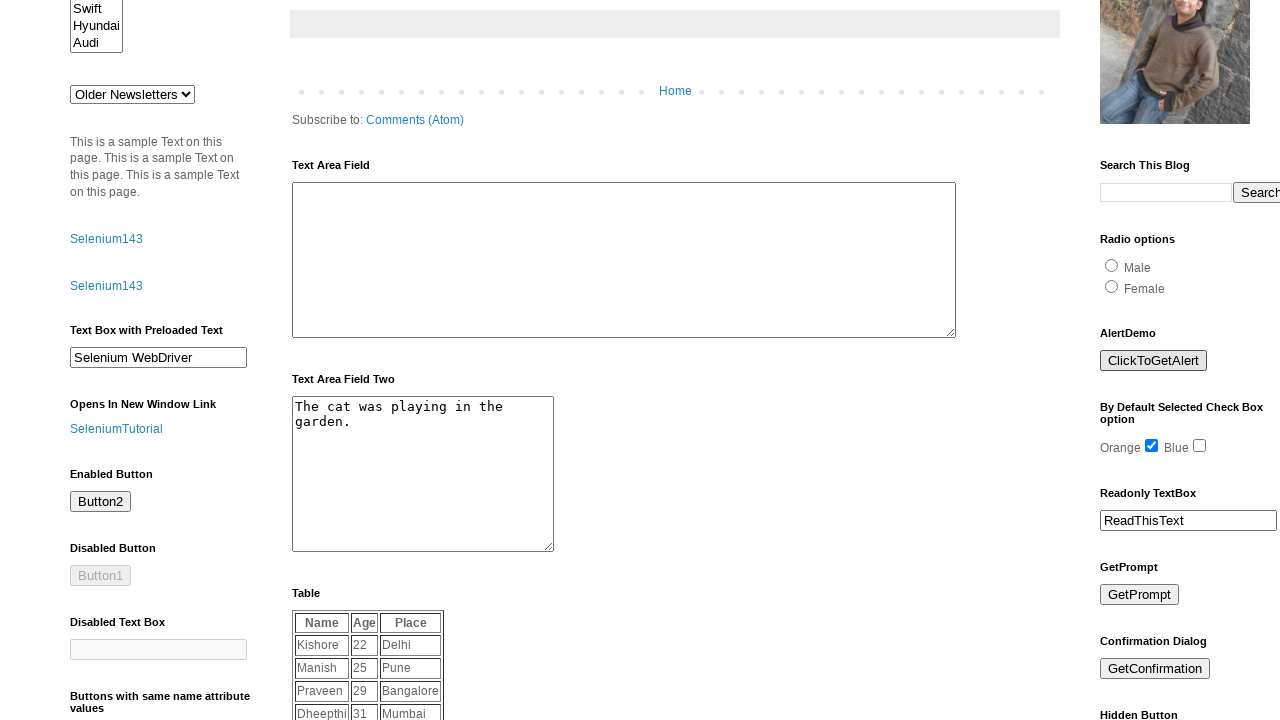

Clicked alert button and accepted the JavaScript alert dialog at (1154, 361) on #alert1
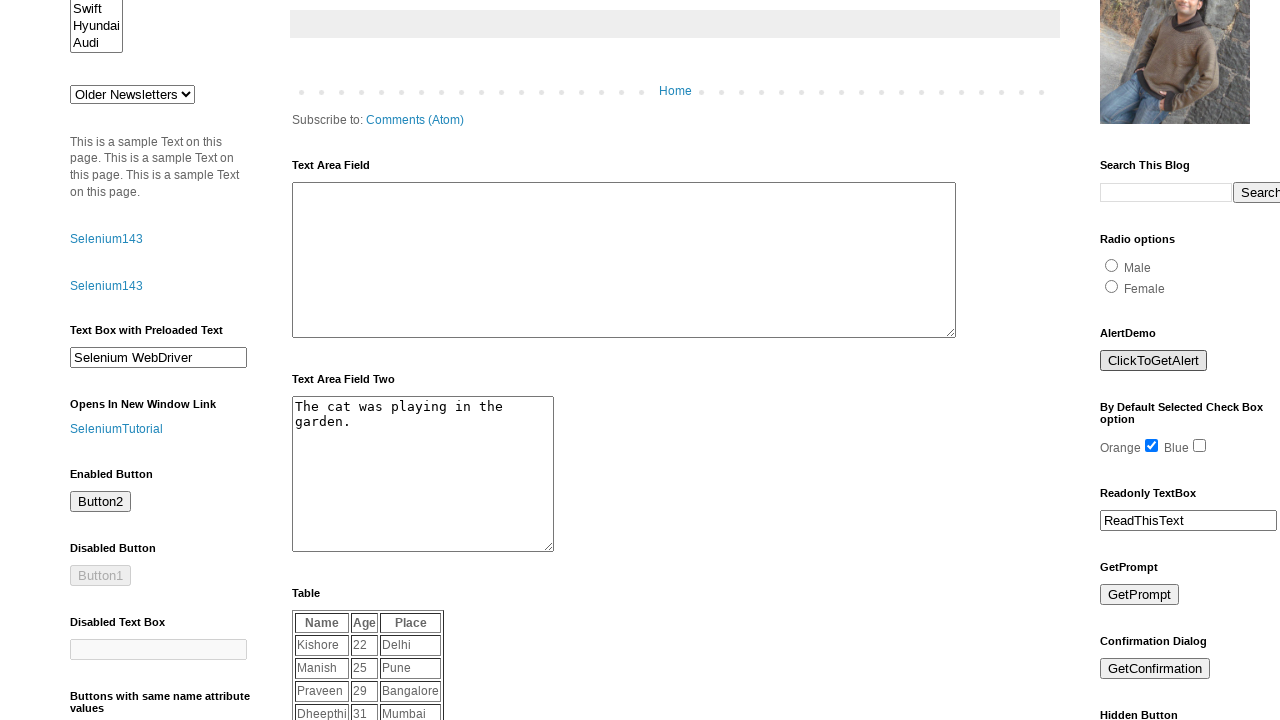

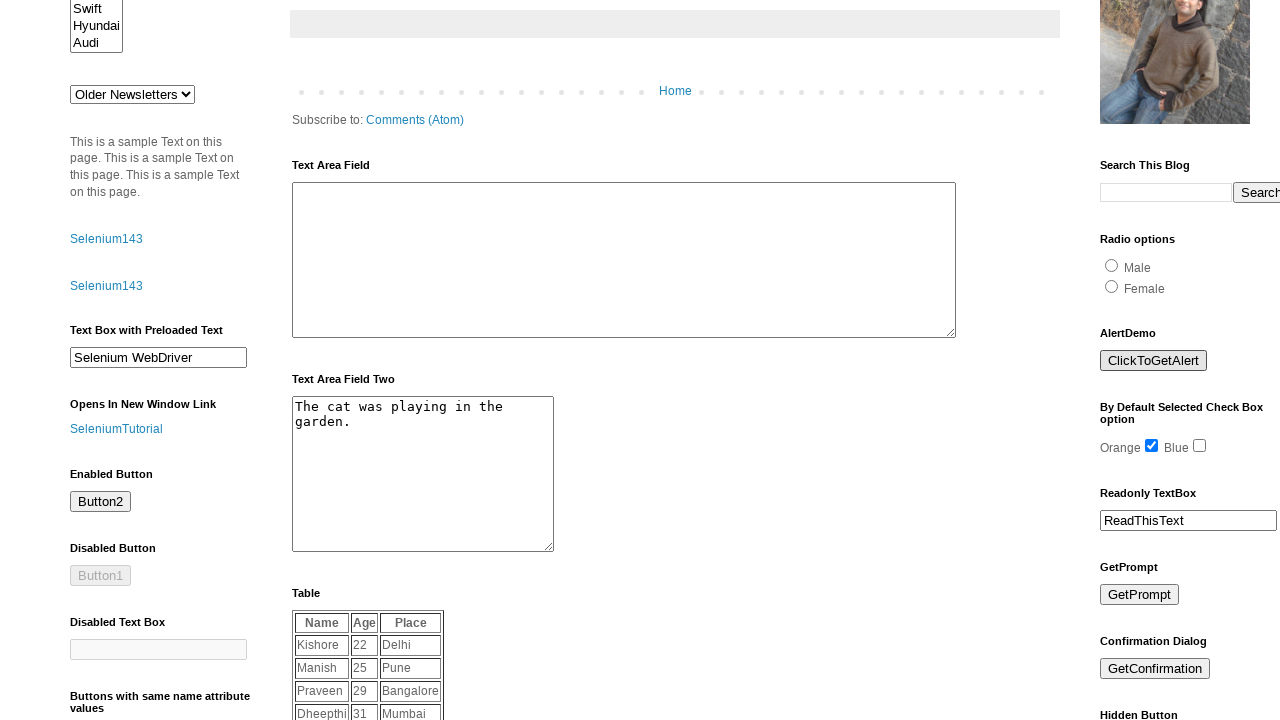